Tests dismissing a JavaScript confirm dialog by clicking the confirm button, dismissing it, and verifying the cancel result

Starting URL: https://the-internet.herokuapp.com/javascript_alerts

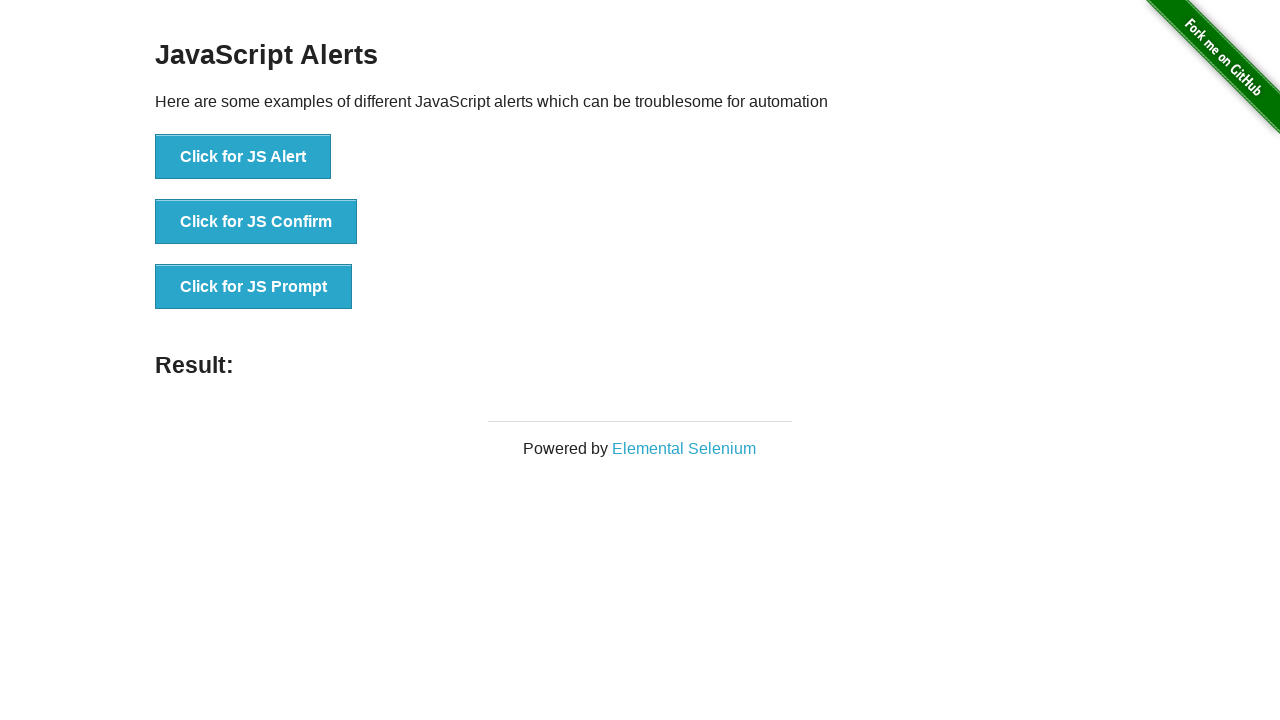

Set up dialog handler to dismiss confirm dialogs
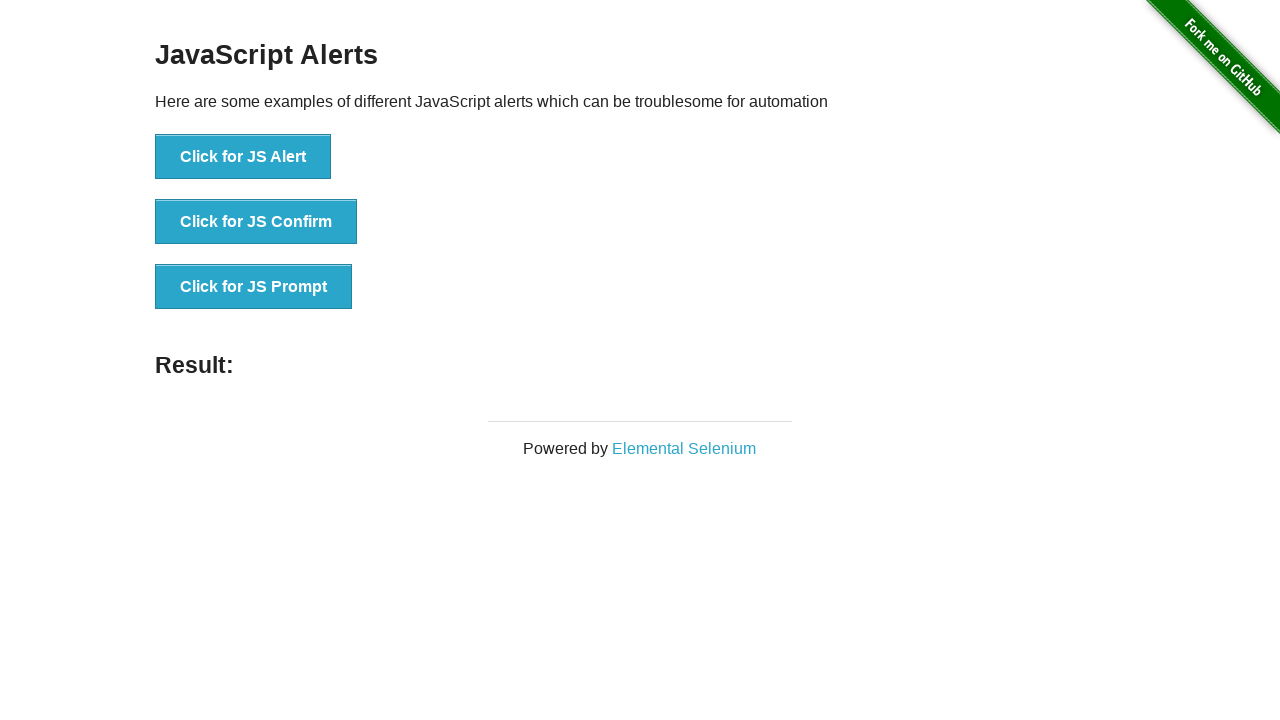

Clicked the JavaScript confirm button at (256, 222) on xpath=//*[@id='content']/div/ul/li[2]/button
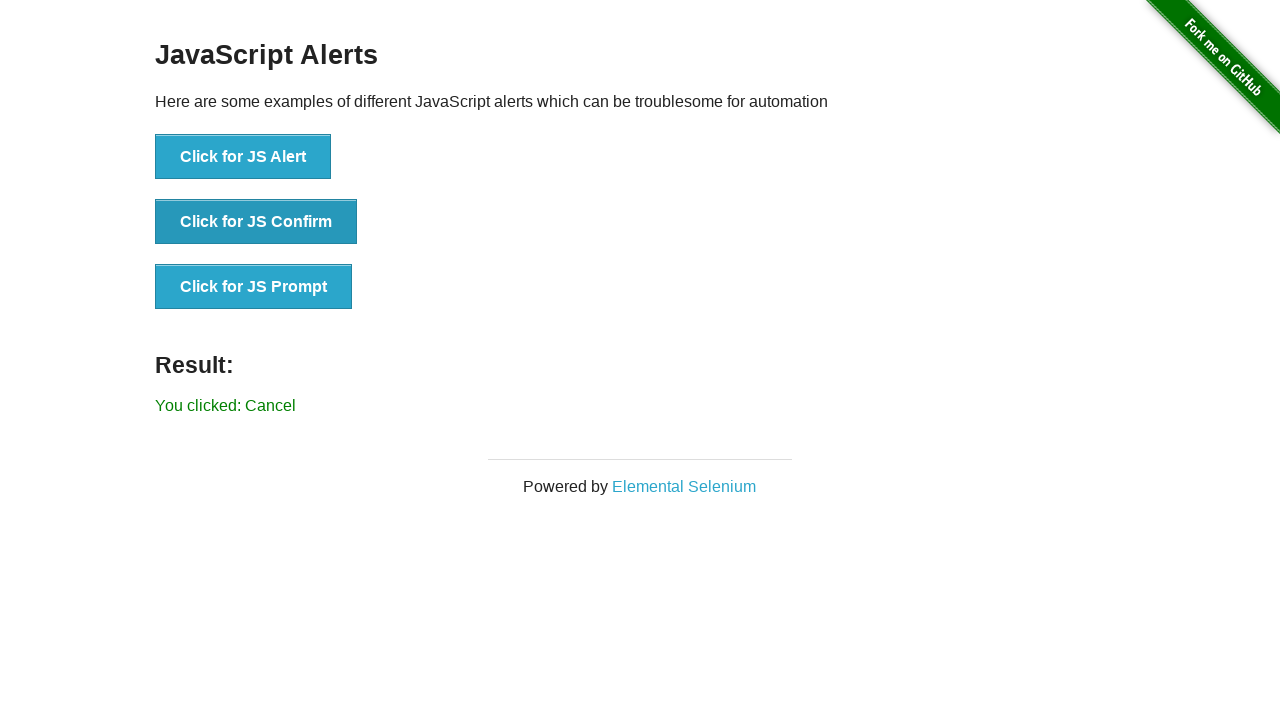

Waited for result element to appear
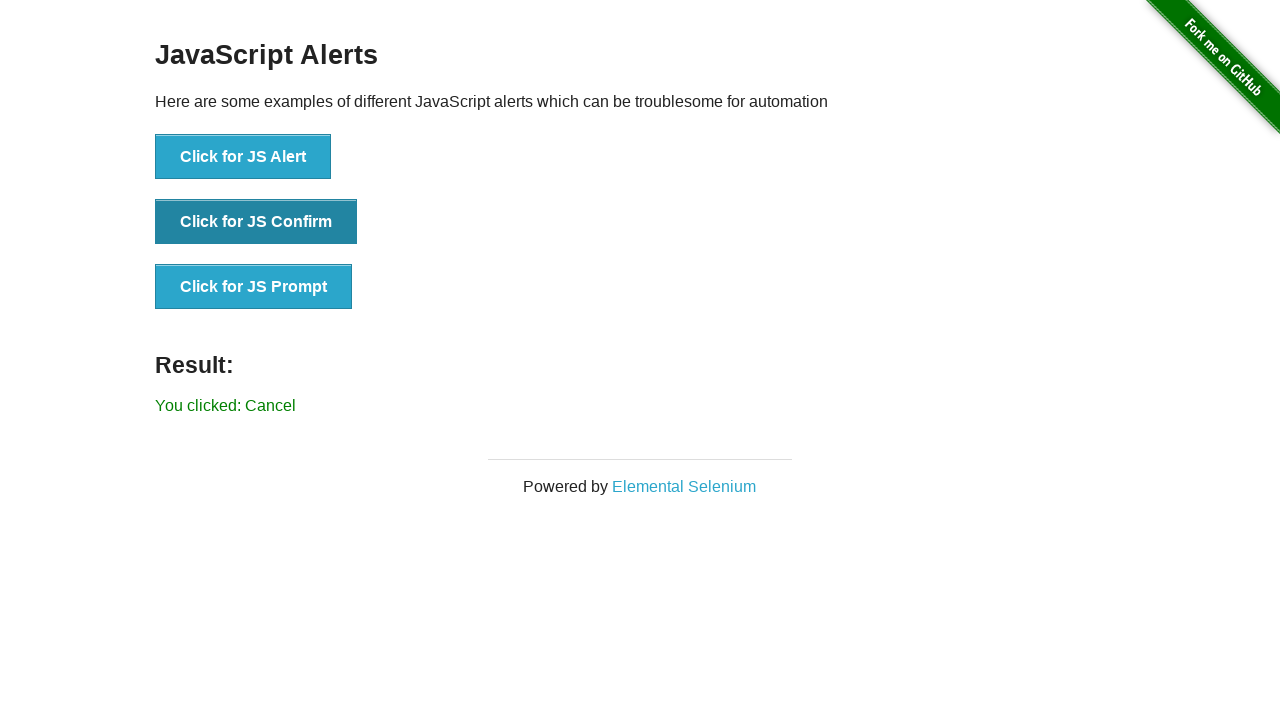

Retrieved result text content
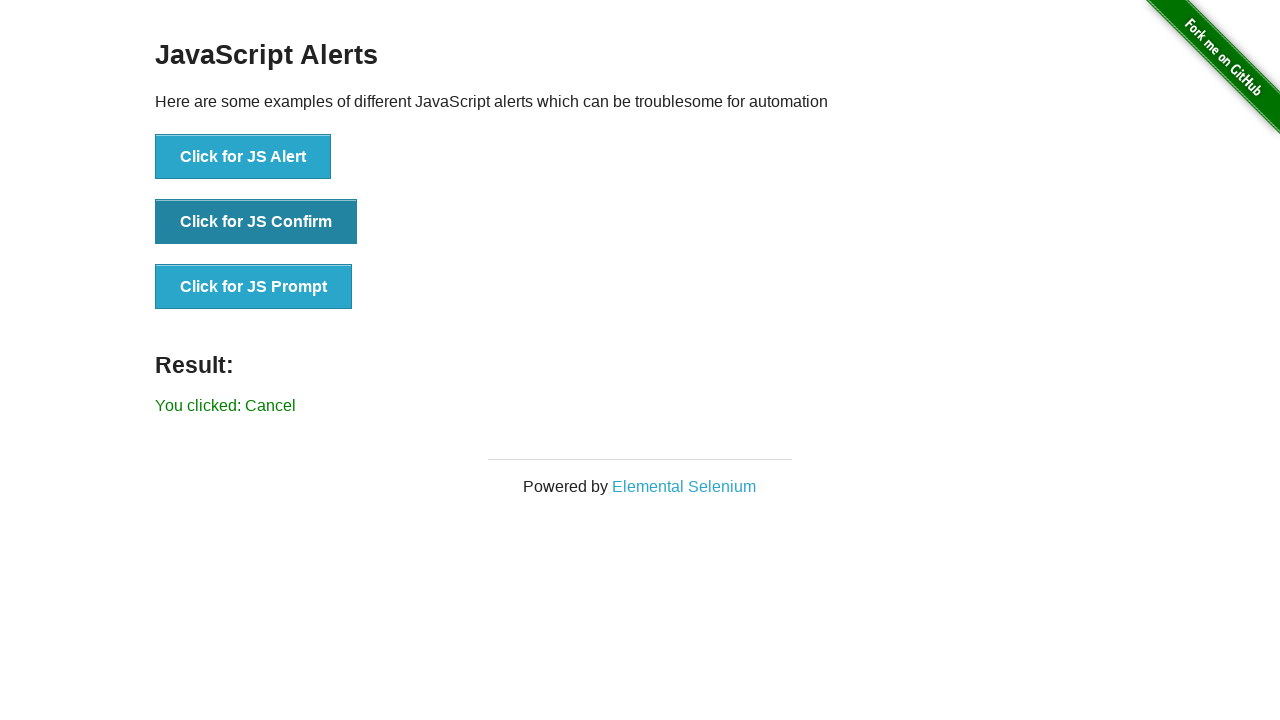

Verified that dismissing the confirm dialog resulted in 'You clicked: Cancel' message
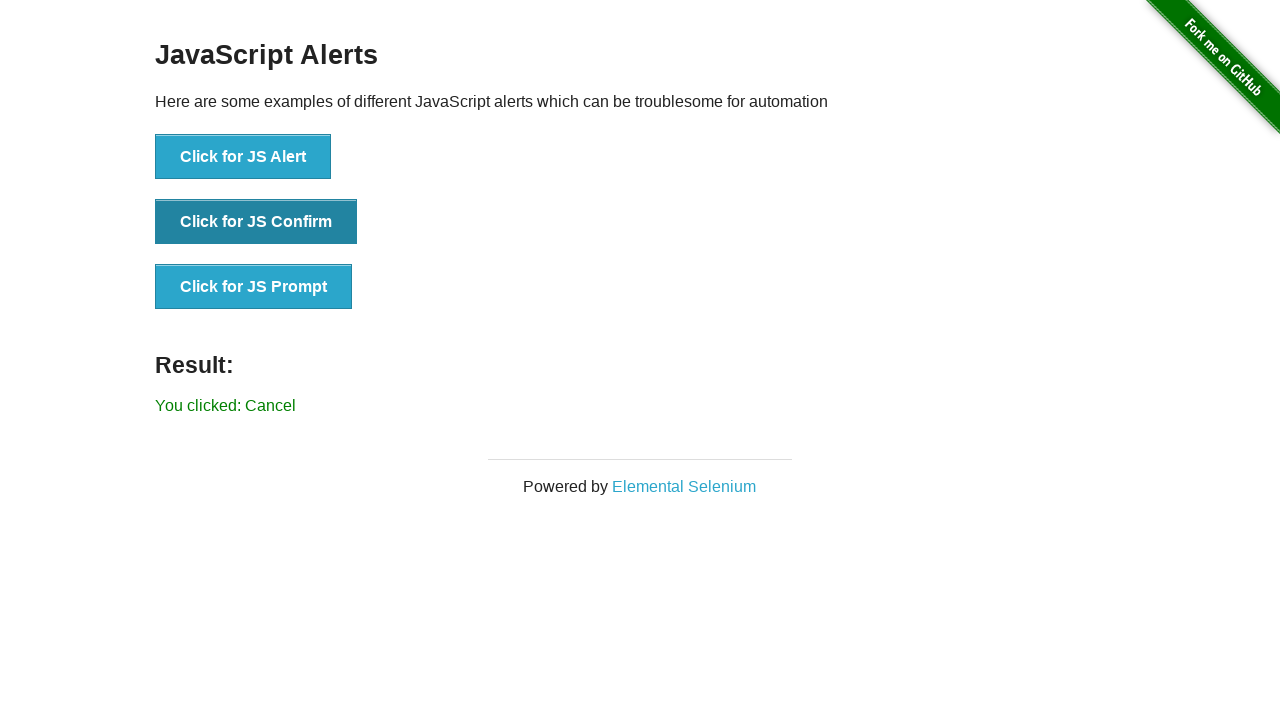

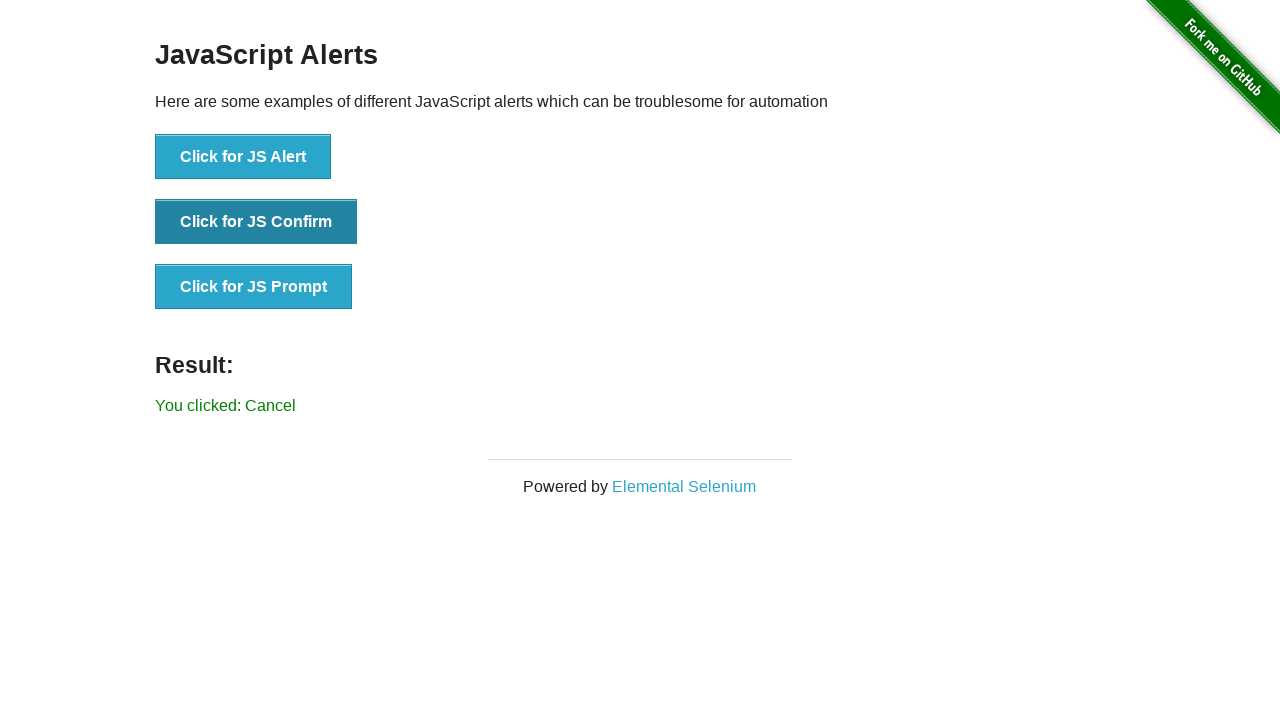